Tests clearing the complete state of all items by checking and then unchecking toggle-all

Starting URL: https://demo.playwright.dev/todomvc

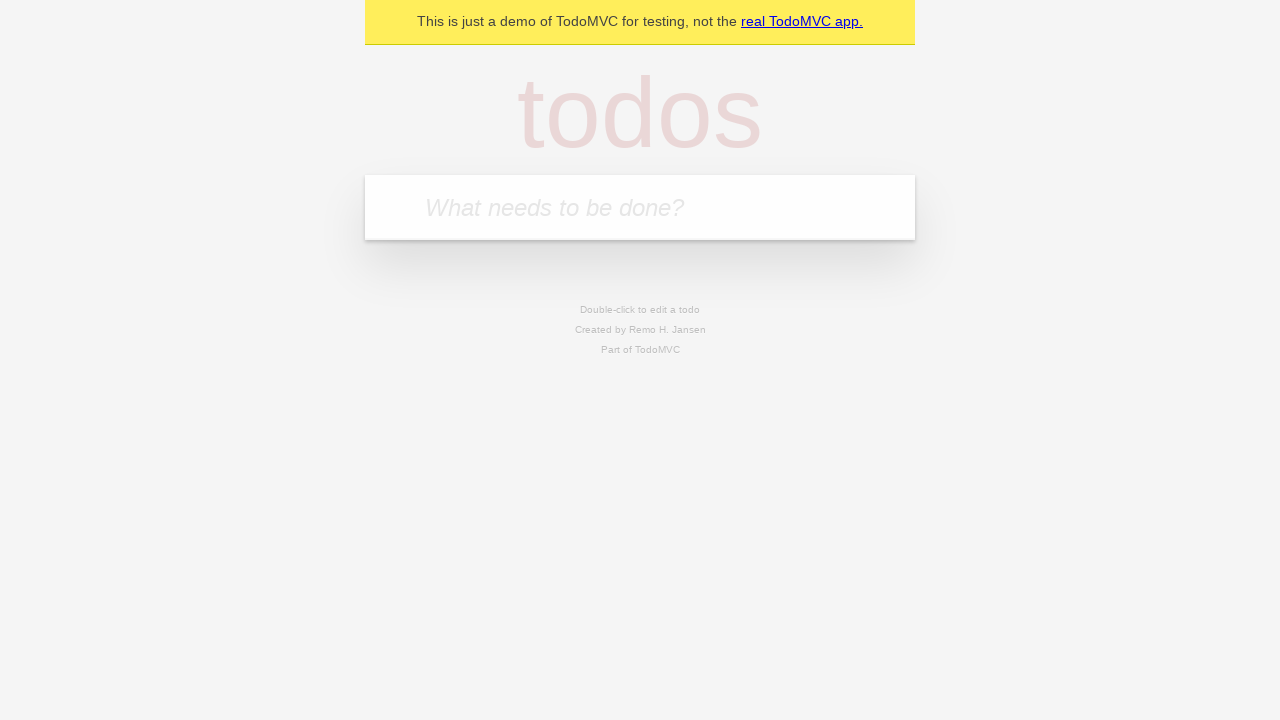

Filled new todo field with 'buy some cheese' on .new-todo
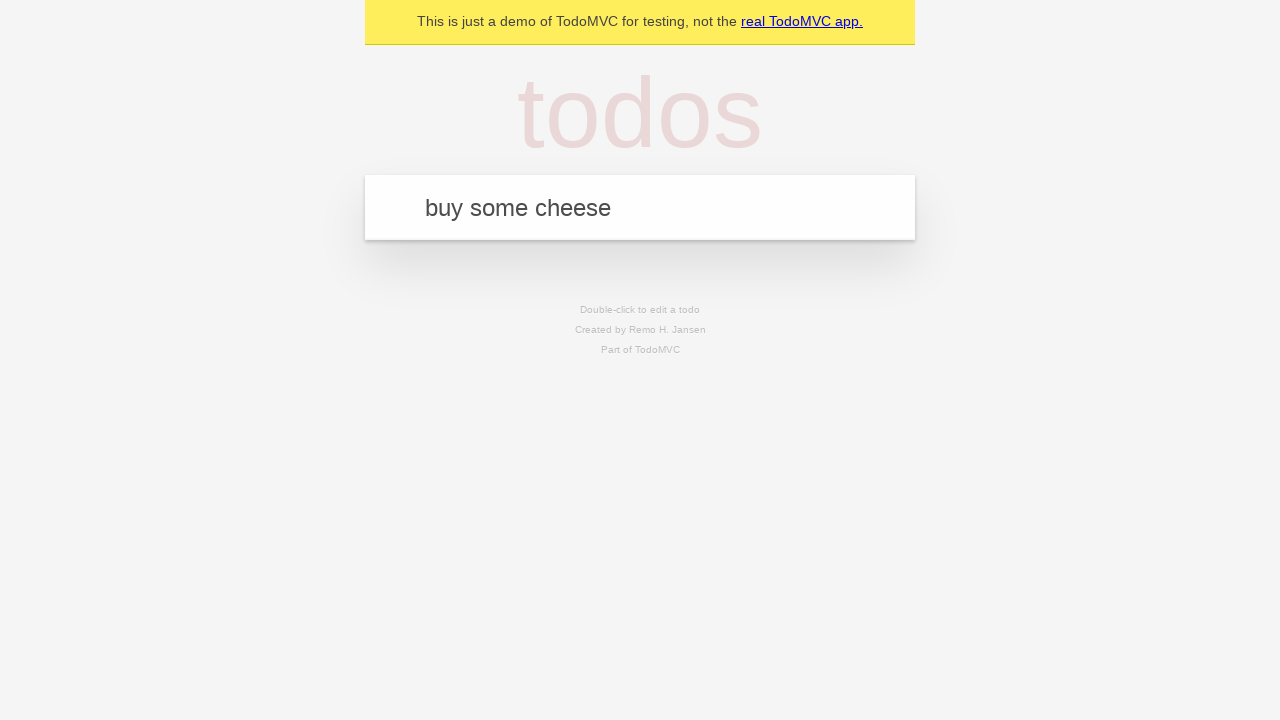

Pressed Enter to create first todo item on .new-todo
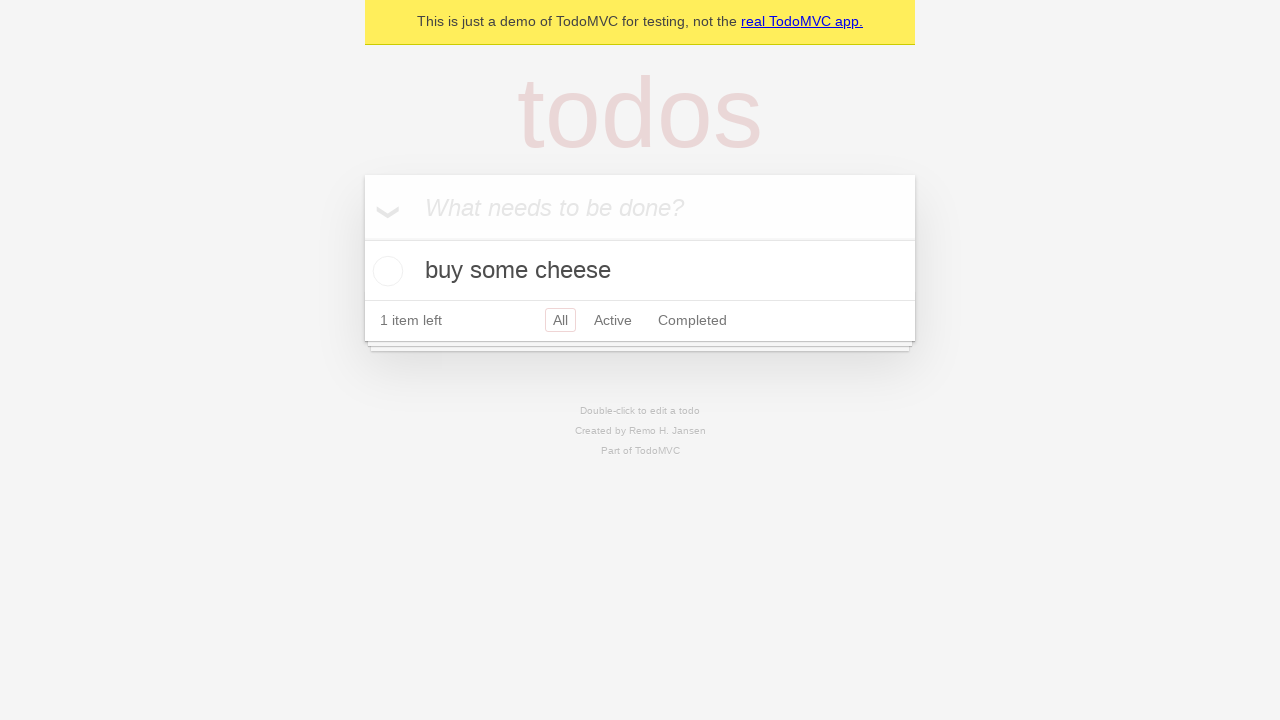

Filled new todo field with 'feed the cat' on .new-todo
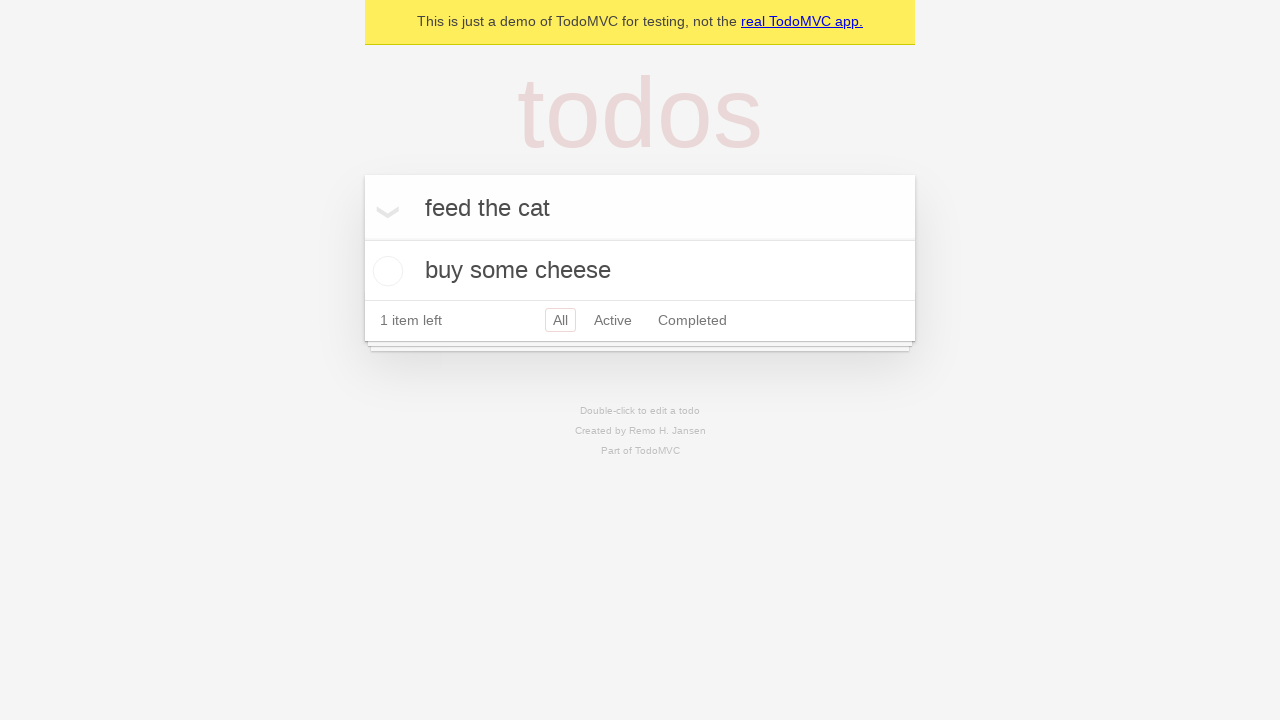

Pressed Enter to create second todo item on .new-todo
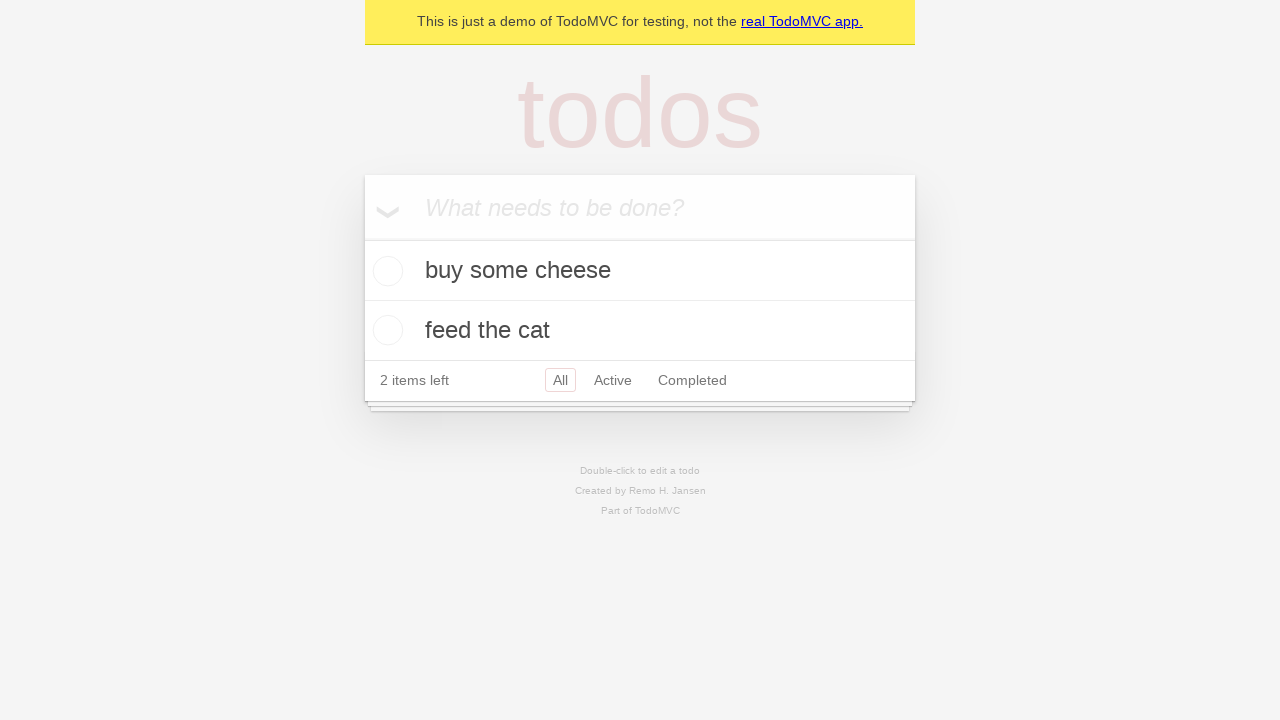

Filled new todo field with 'book a doctors appointment' on .new-todo
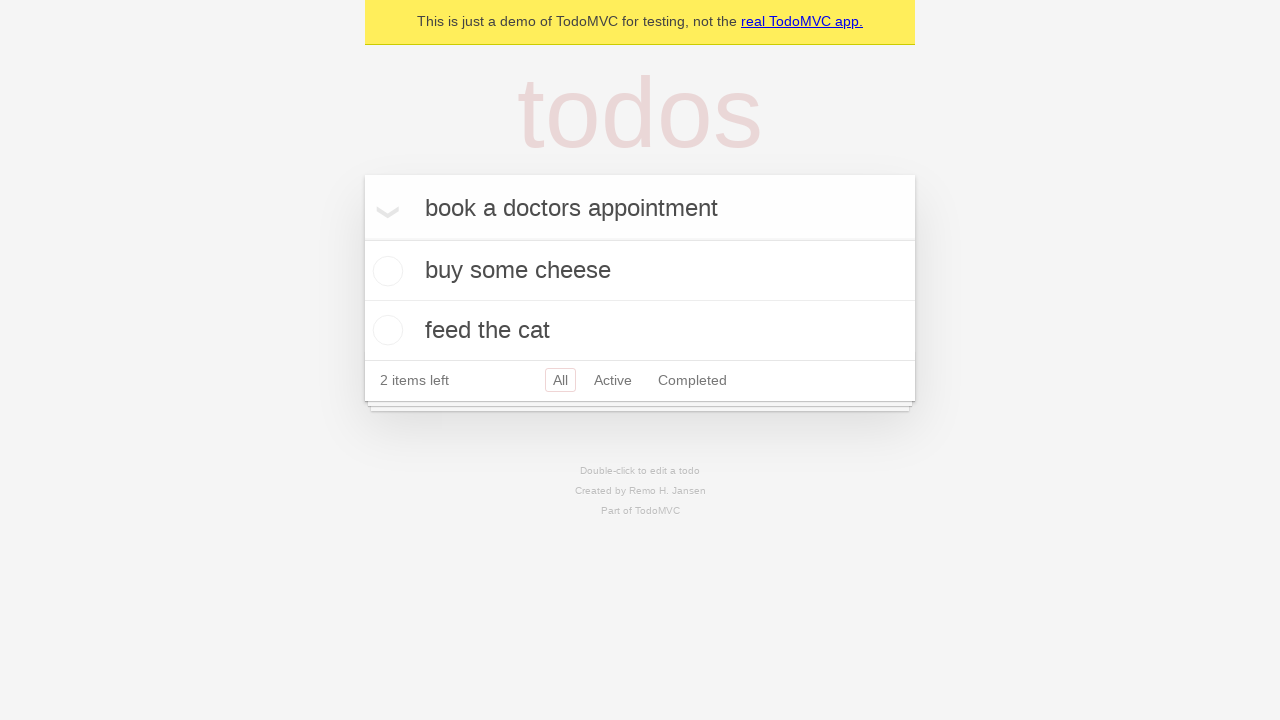

Pressed Enter to create third todo item on .new-todo
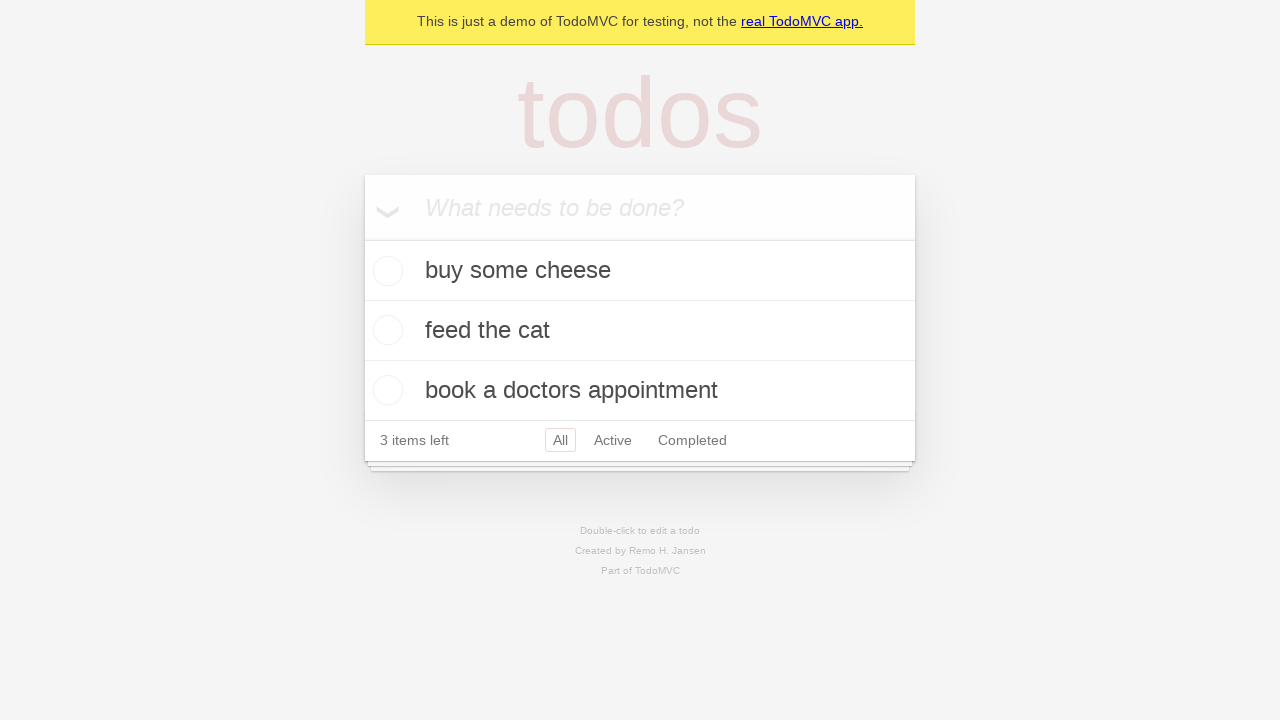

Checked toggle-all to mark all items as complete at (362, 238) on .toggle-all
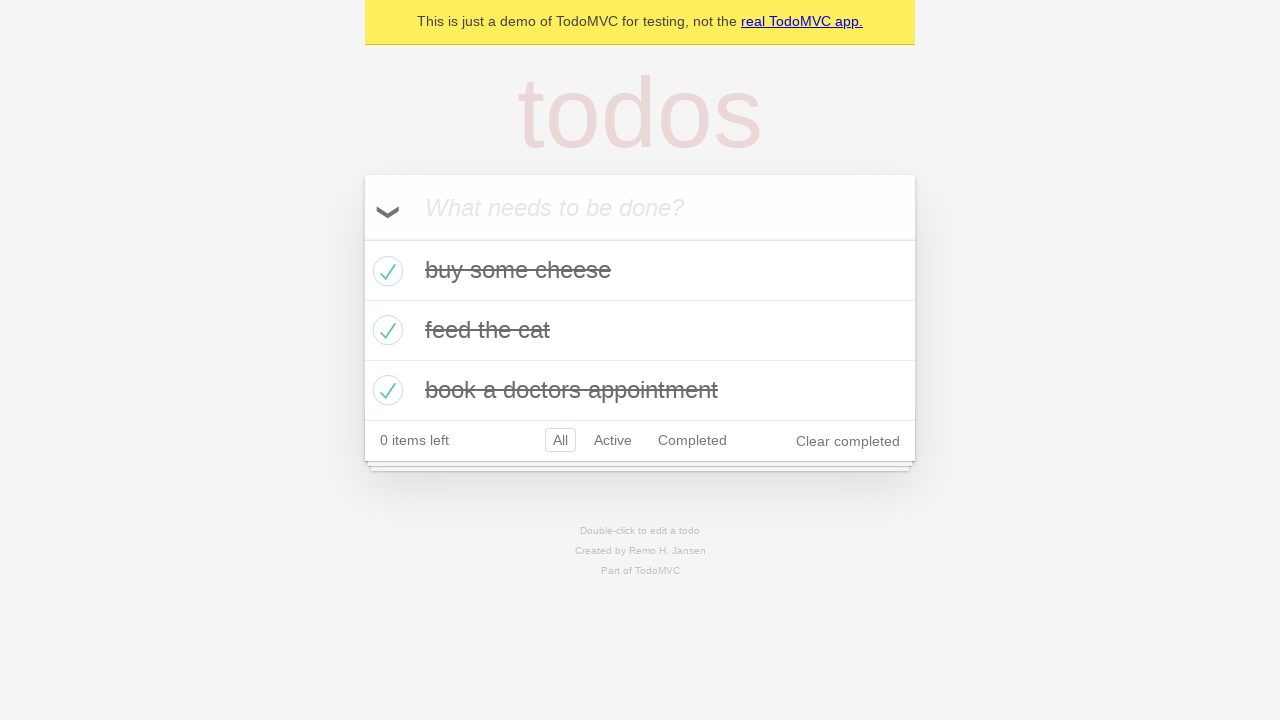

Unchecked toggle-all to clear complete state of all items at (362, 238) on .toggle-all
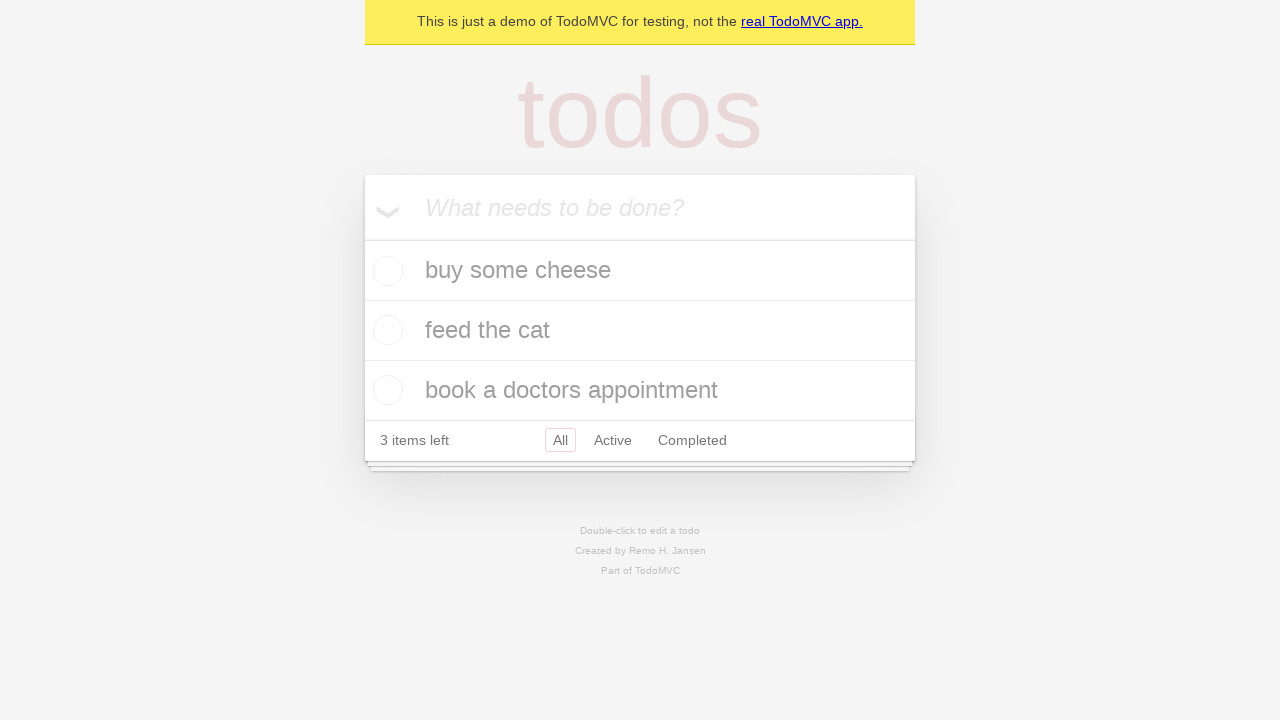

Verified all items no longer have completed class
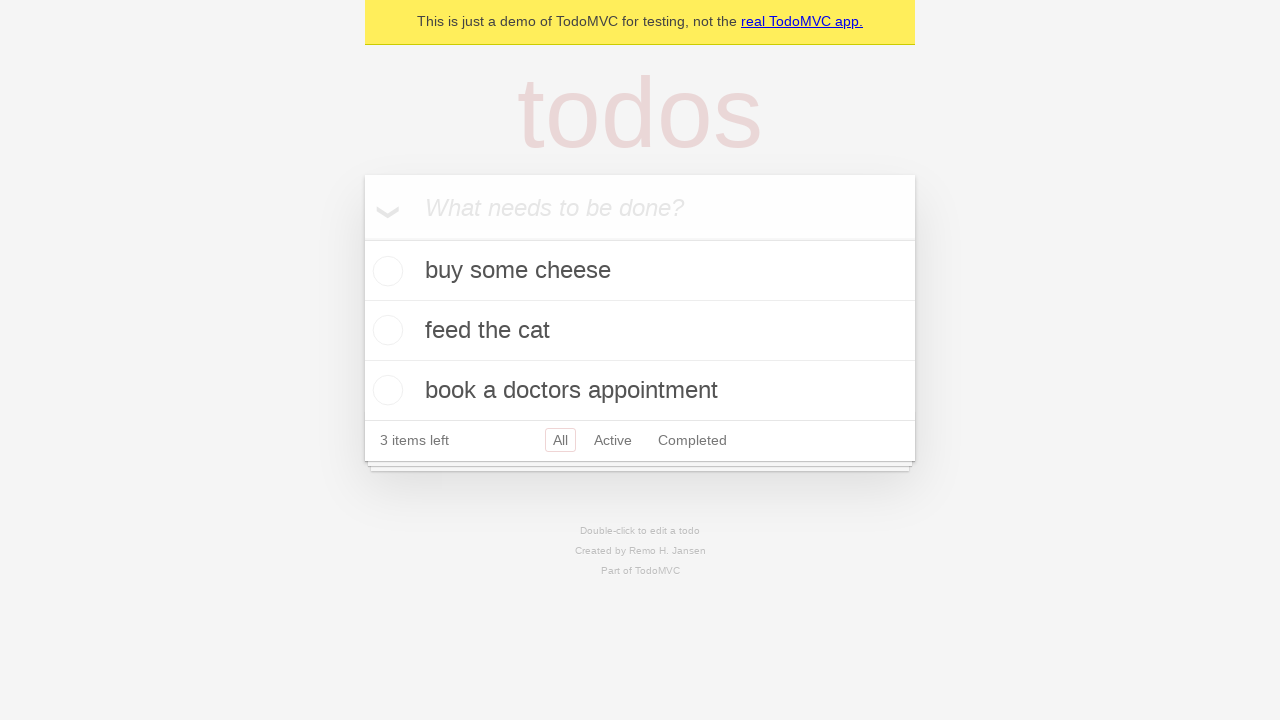

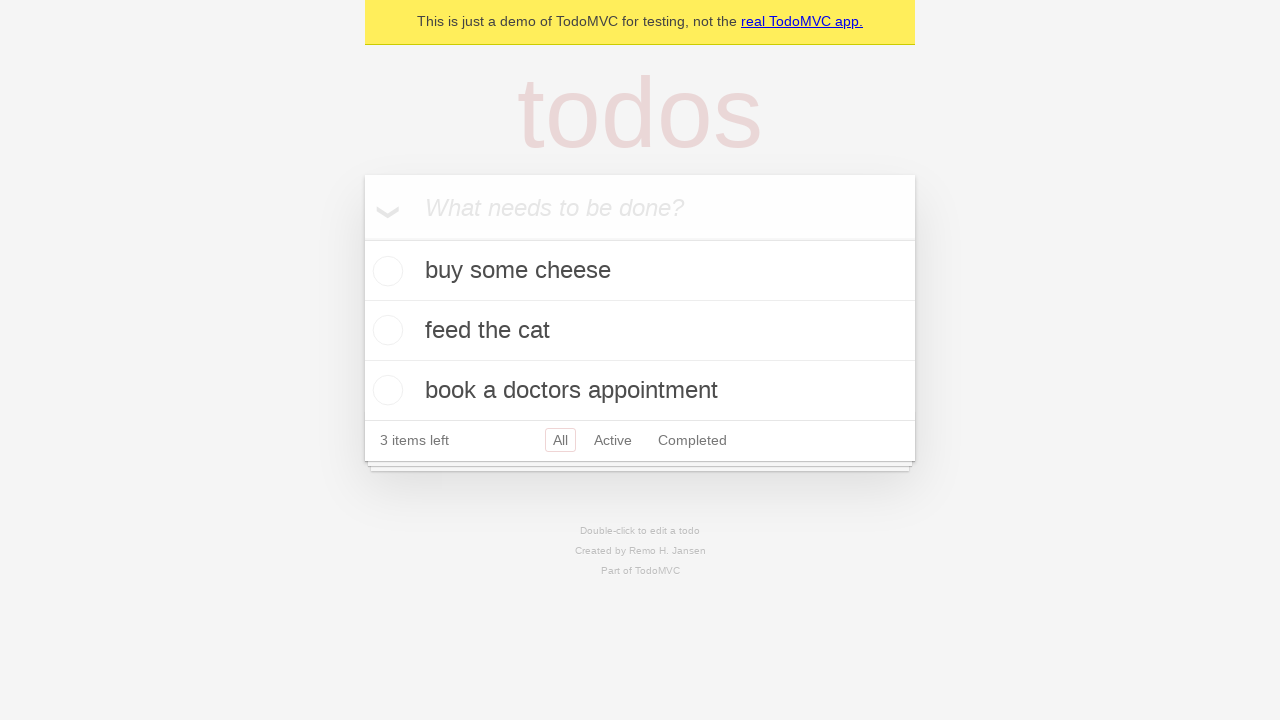